Navigates to Selenium documentation and clicks through menu items to reach the Grid Components page

Starting URL: https://www.selenium.dev/documentation/en/getting_started

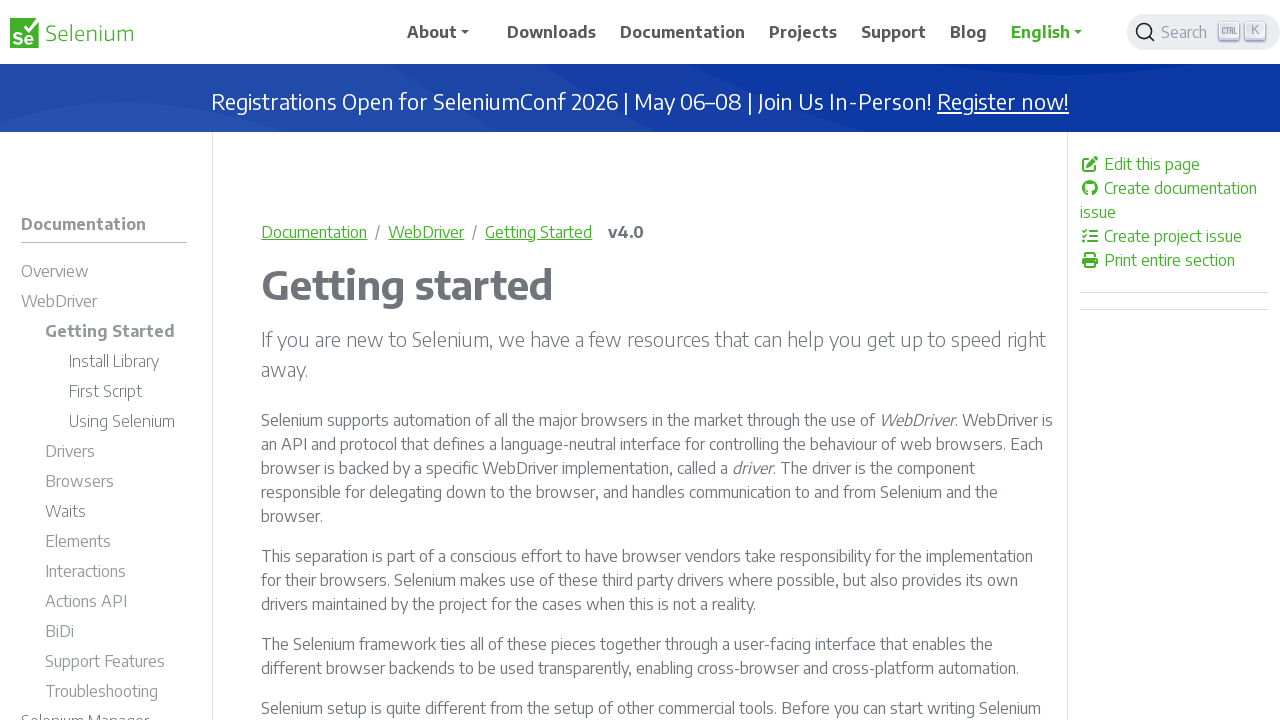

Clicked on the Grid documentation menu item at (104, 361) on xpath=//*[@id='m-documentationgrid']
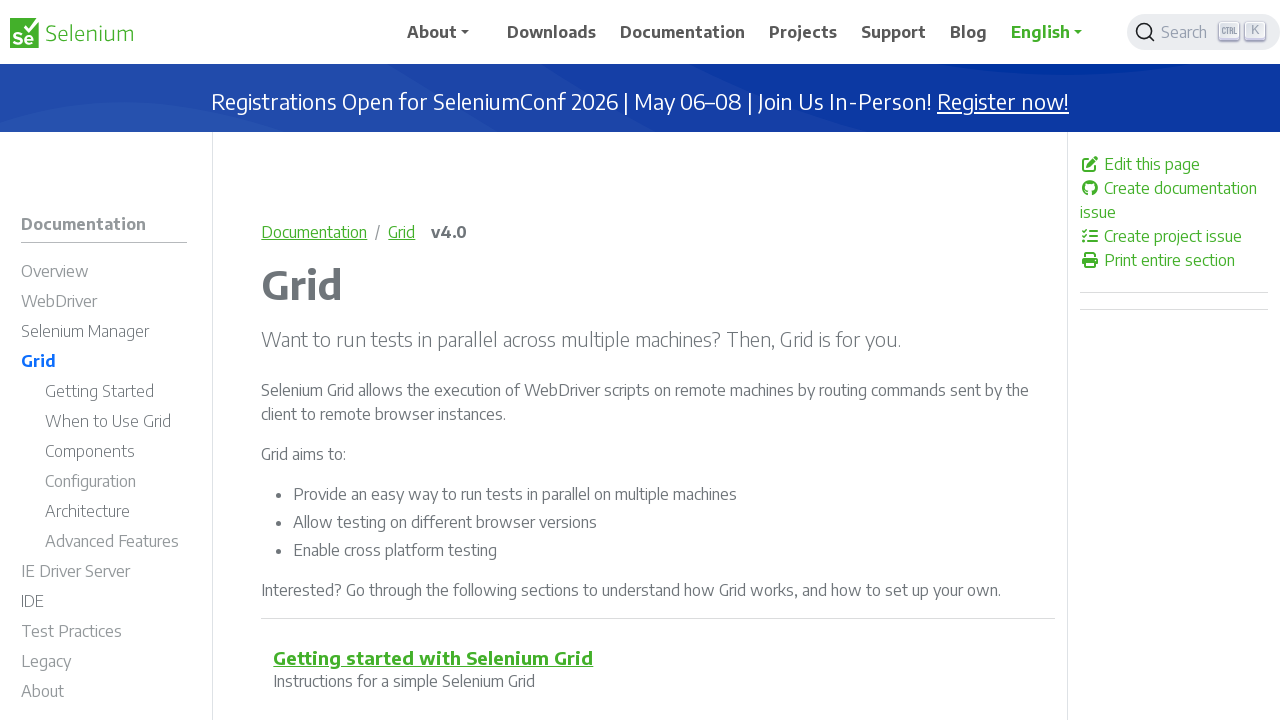

Clicked on the Grid Components submenu item at (116, 454) on xpath=//*[@id='m-documentationgridcomponents']
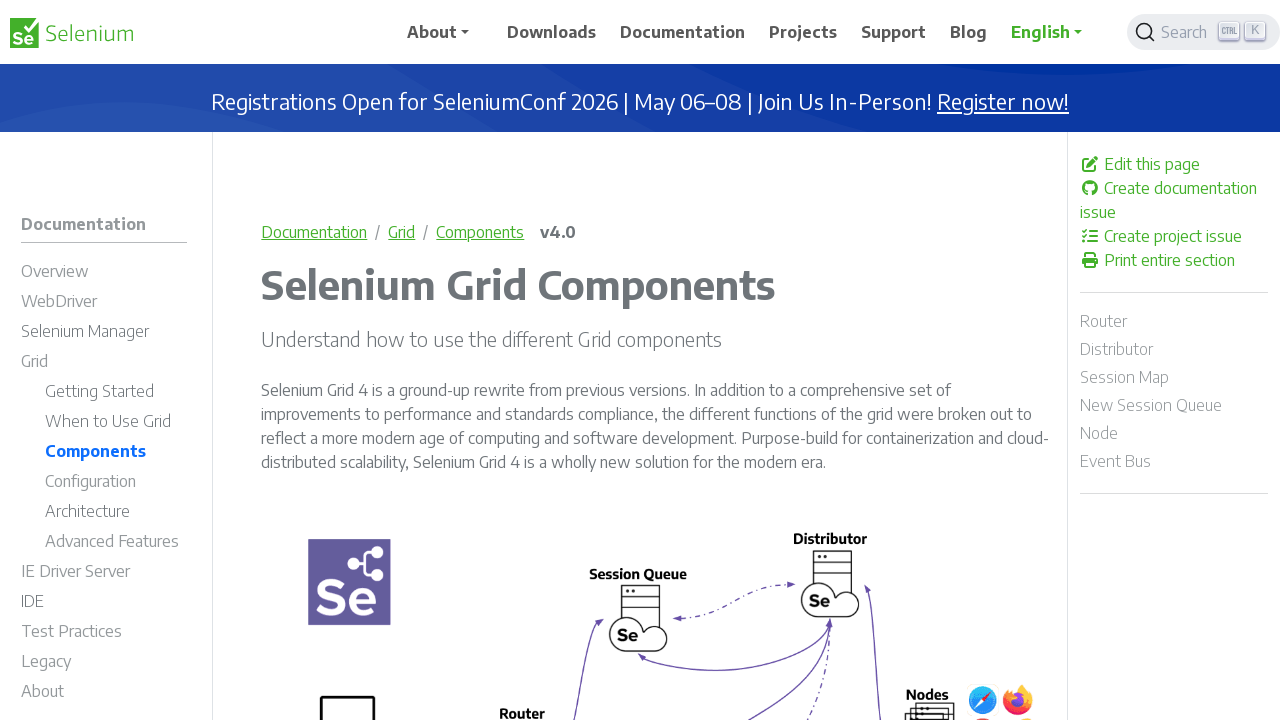

Grid Components page loaded (domcontentloaded state reached)
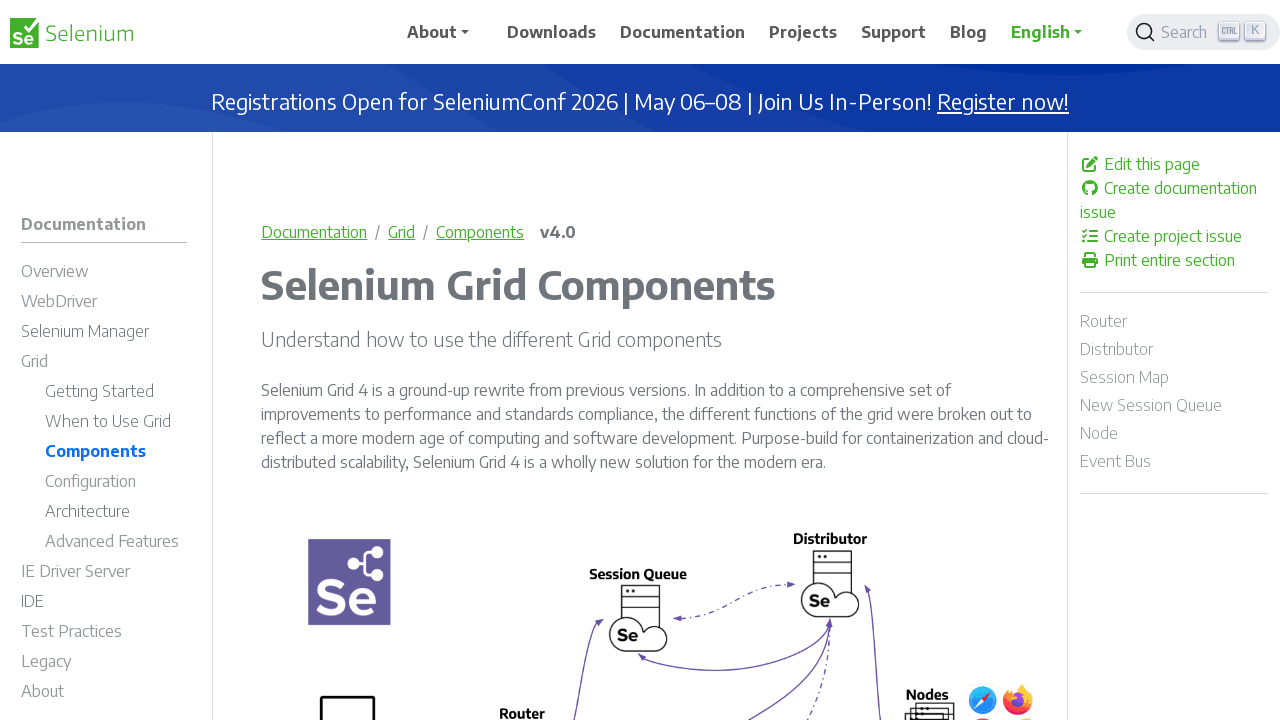

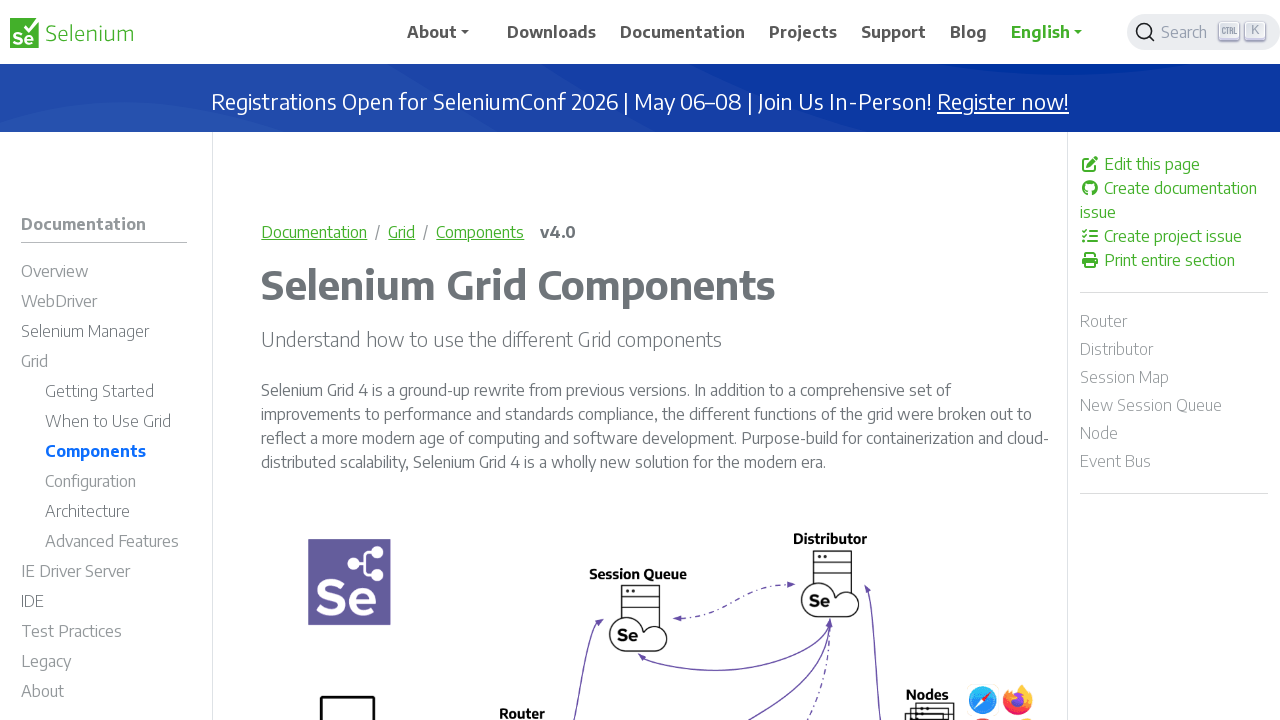